Navigates to context menu page and performs a right-click action on the context menu area

Starting URL: https://the-internet.herokuapp.com/

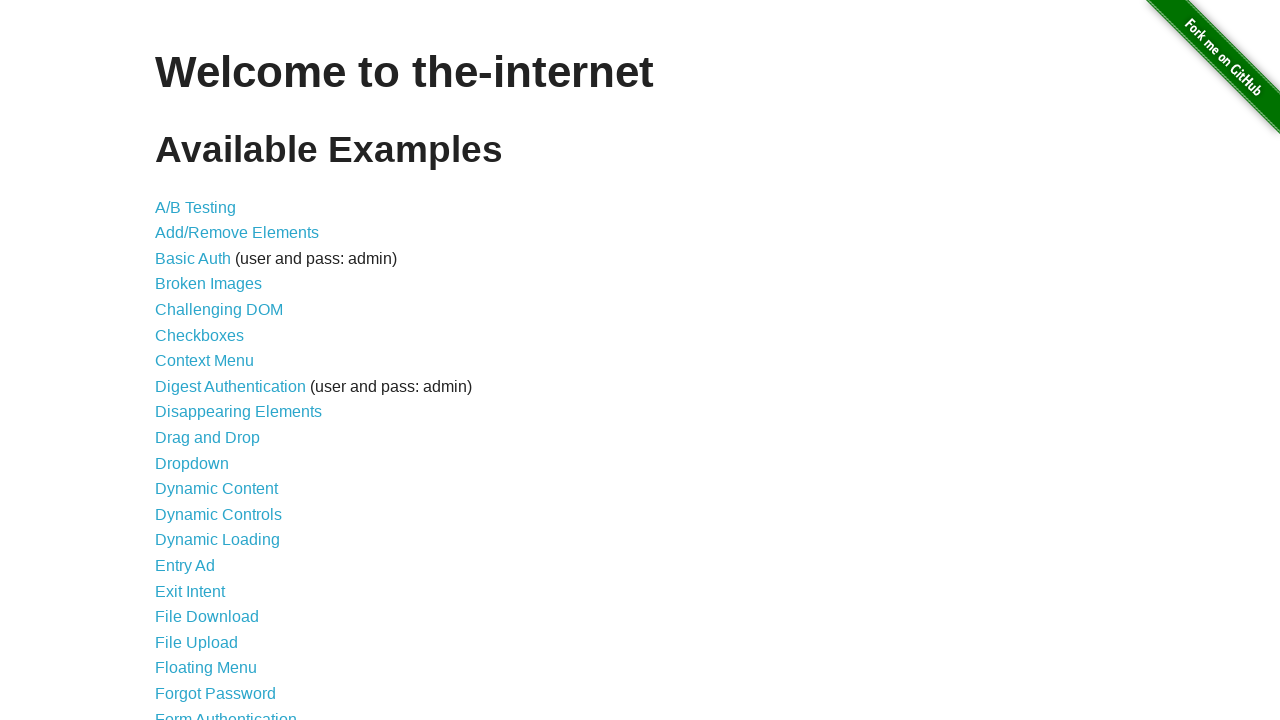

Clicked on context menu link at (204, 361) on a[href='/context_menu']
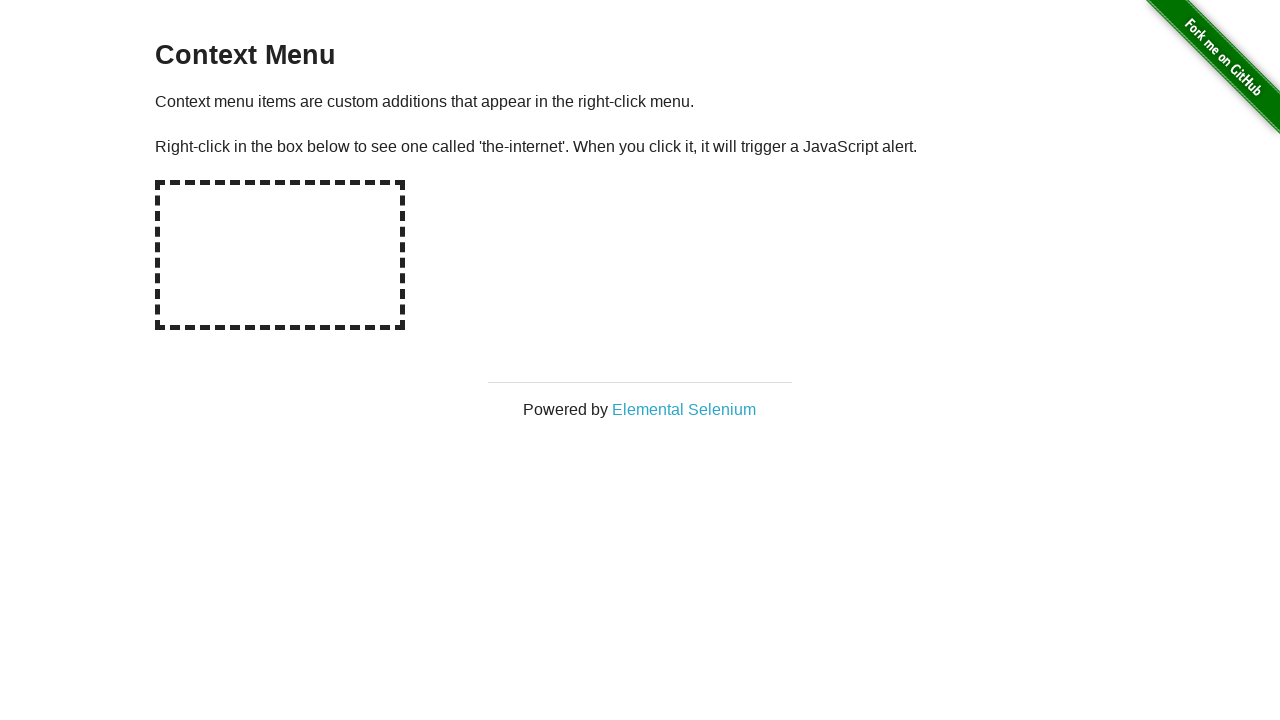

Performed right-click action on context menu area at (280, 255) on #hot-spot
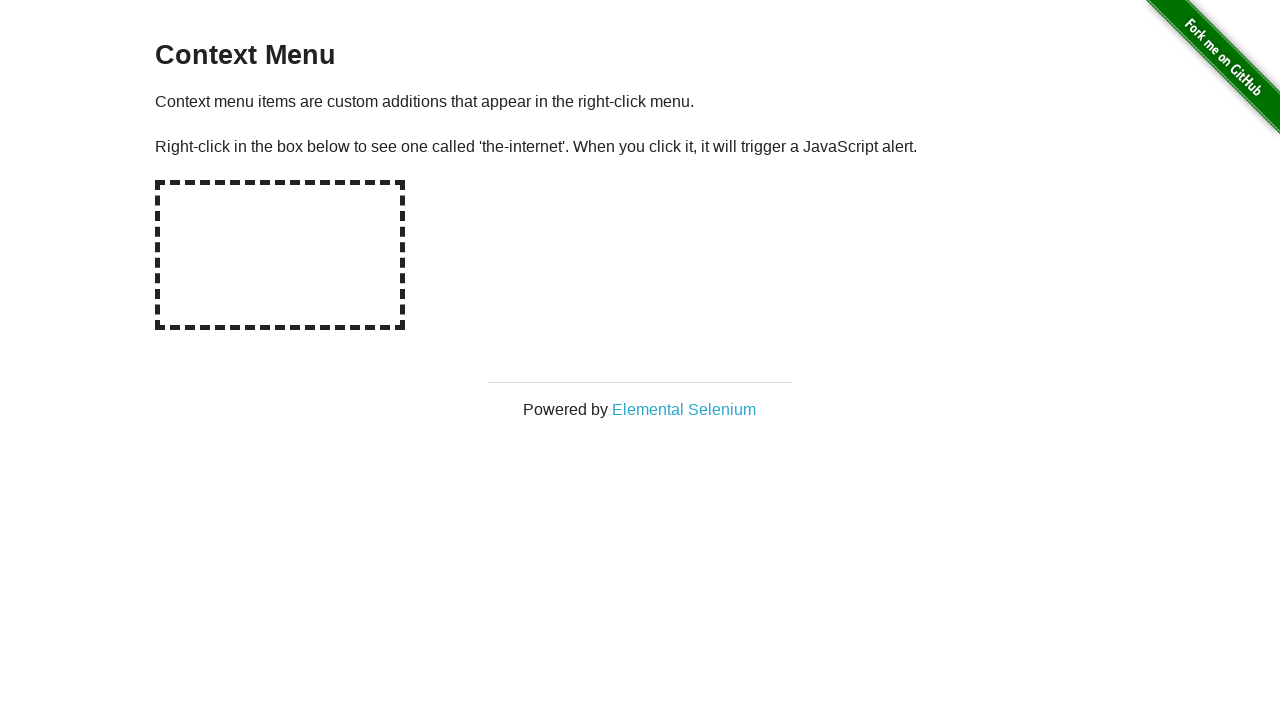

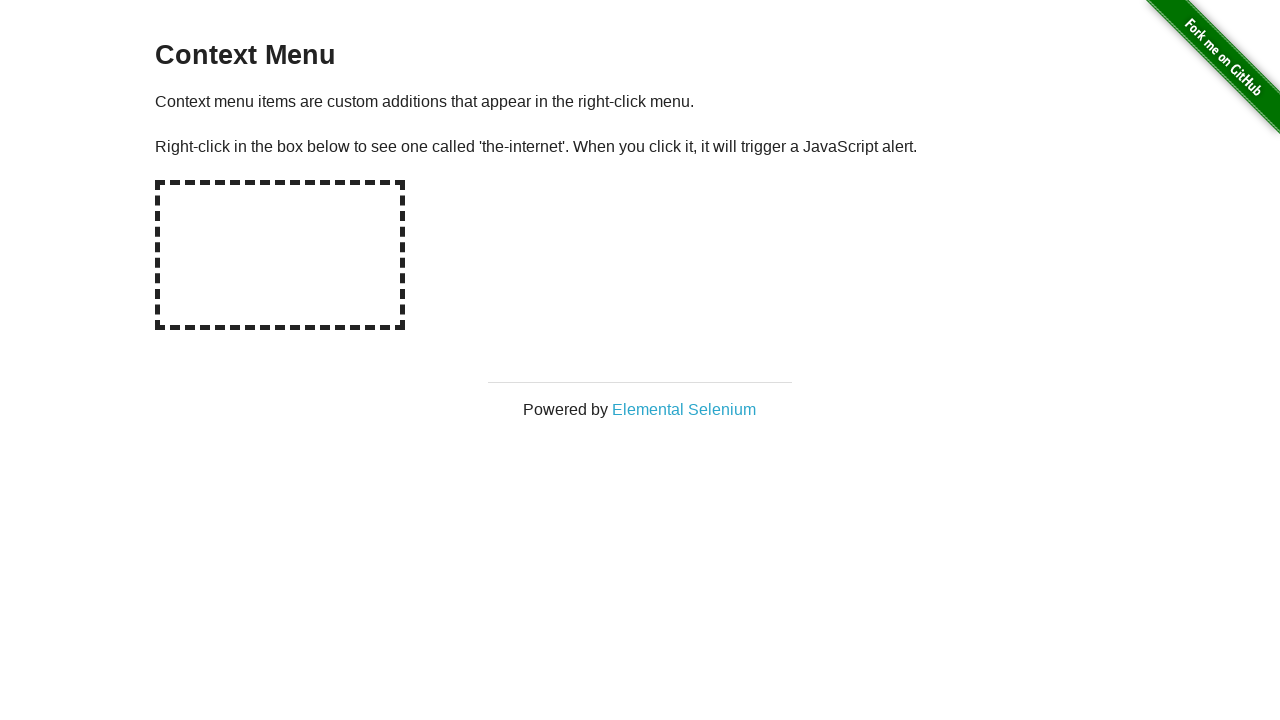